Tests that the progress bar can be started and runs to completion (100%) by clicking the start button and waiting for it to complete.

Starting URL: https://demoqa.com/progress-bar

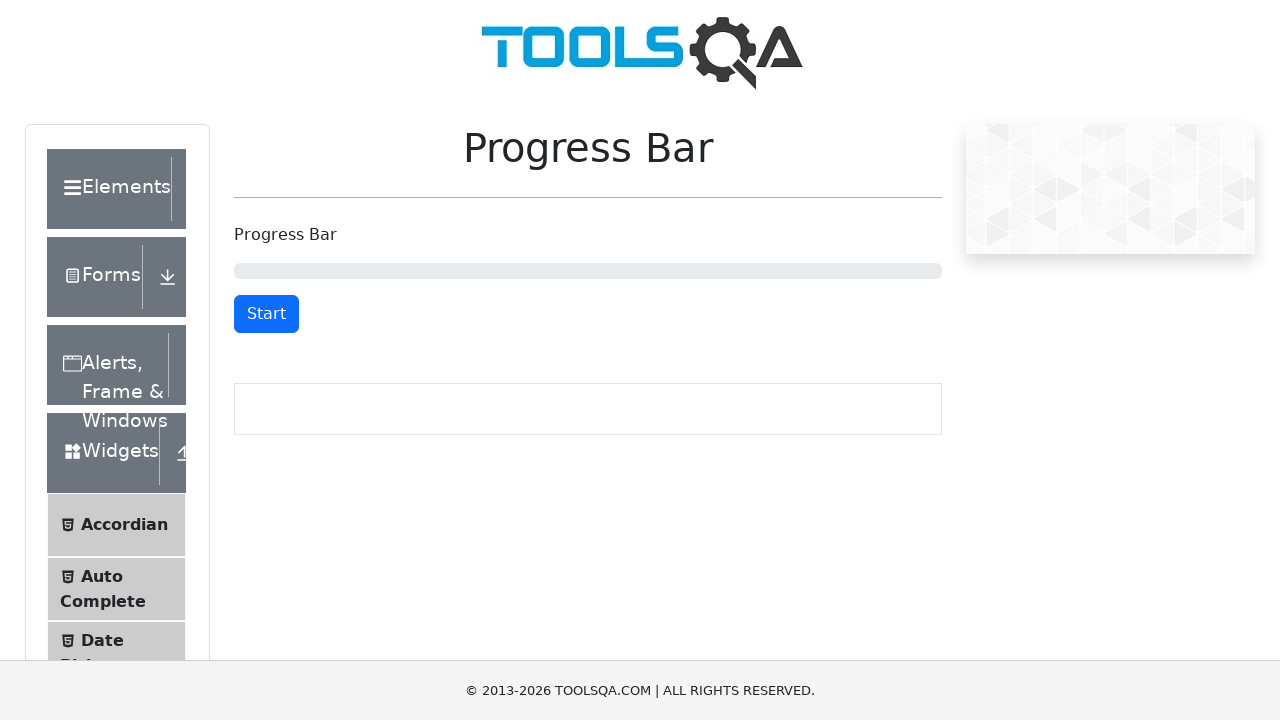

Clicked Start button to begin the progress bar at (266, 314) on #startStopButton
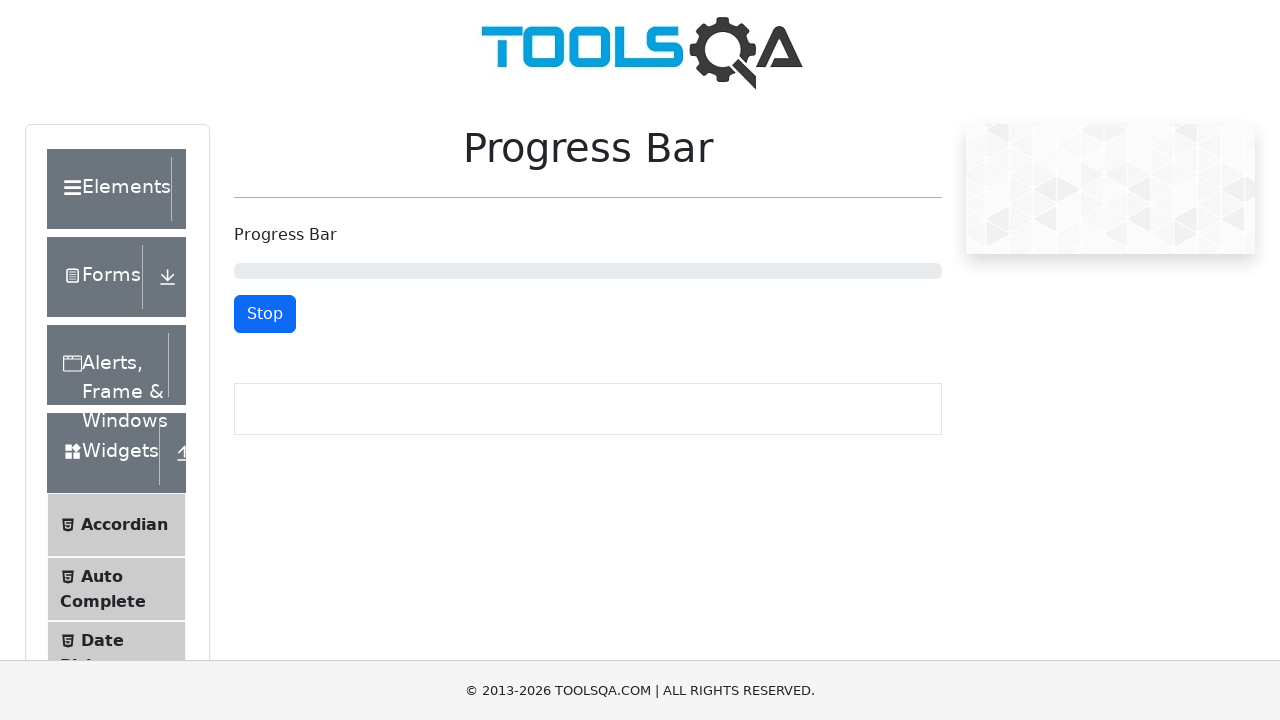

Progress bar reached 100% completion
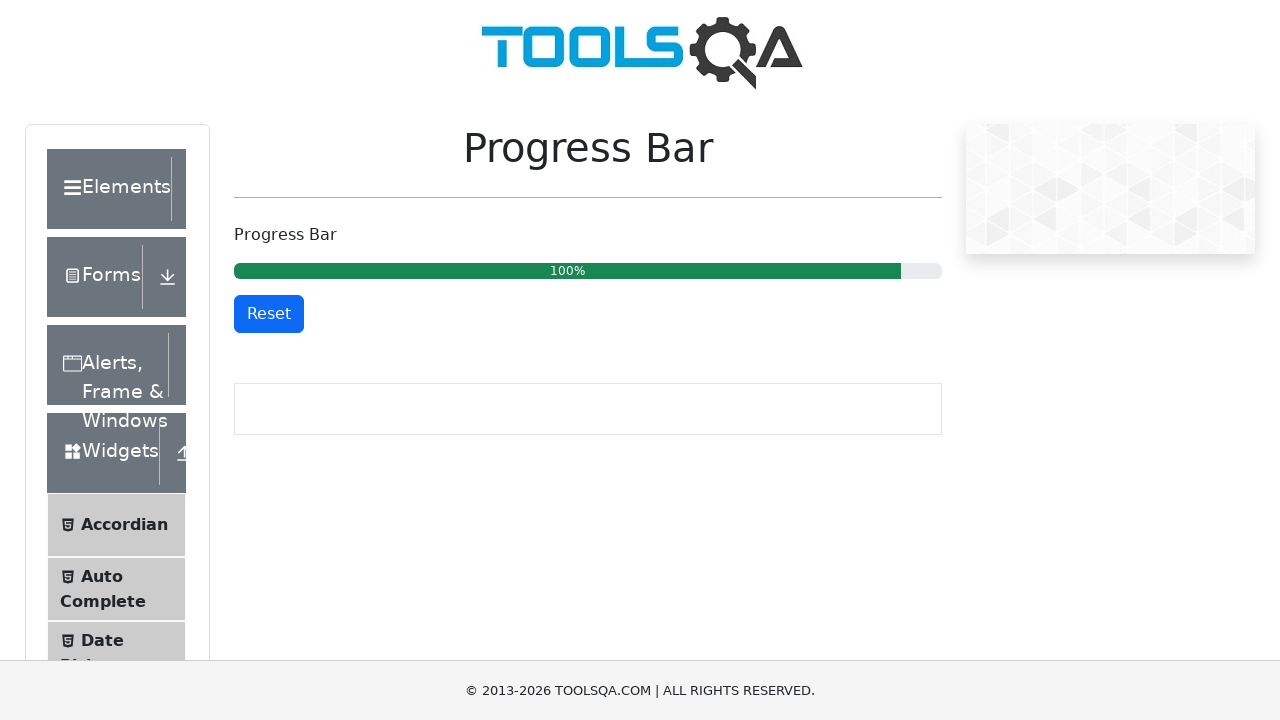

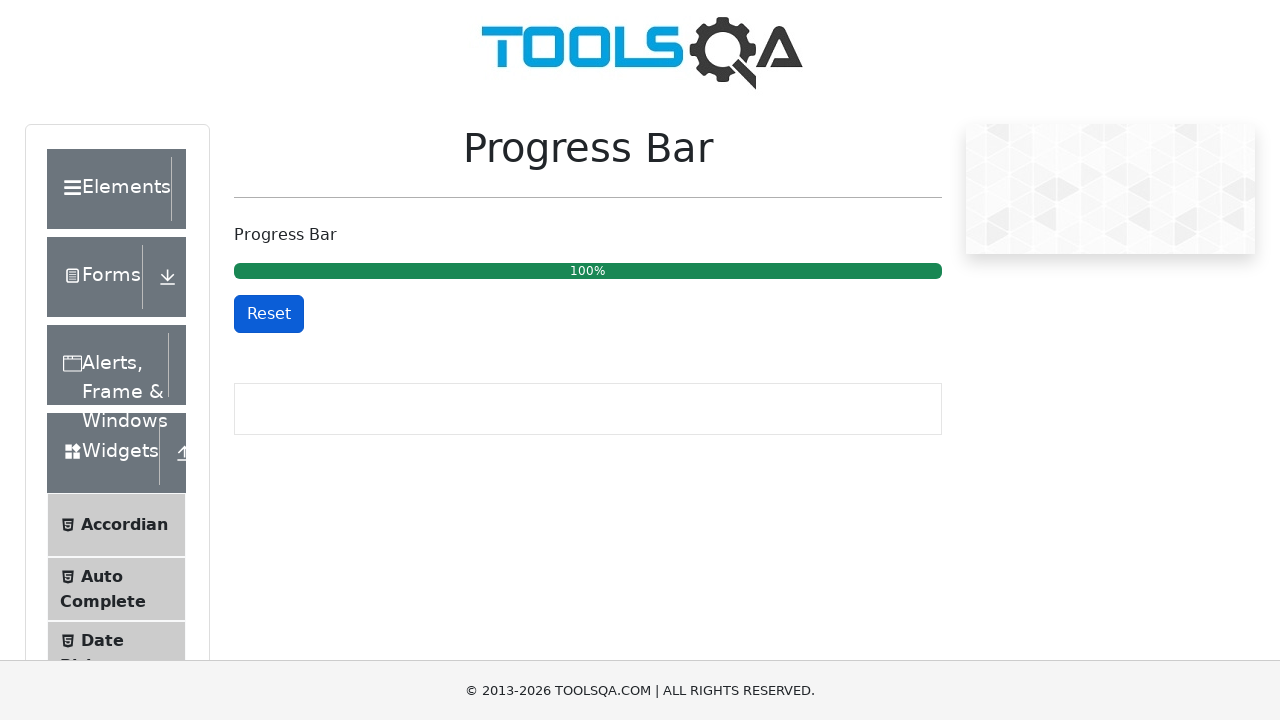